Tests single click operation by clicking a "Click Me" button and verifying the welcome message appears

Starting URL: https://www.tutorialspoint.com/selenium/practice/buttons.php

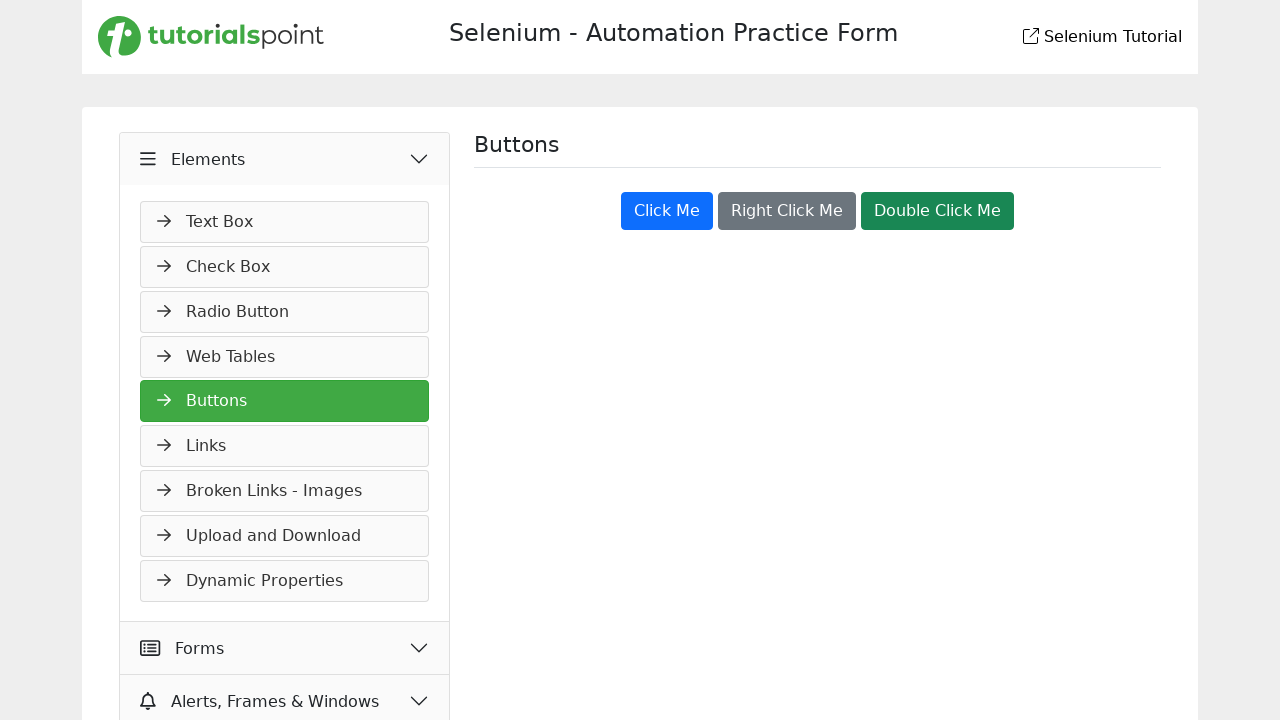

Clicked the 'Click Me' button at (667, 211) on xpath=//button[normalize-space()='Click Me']
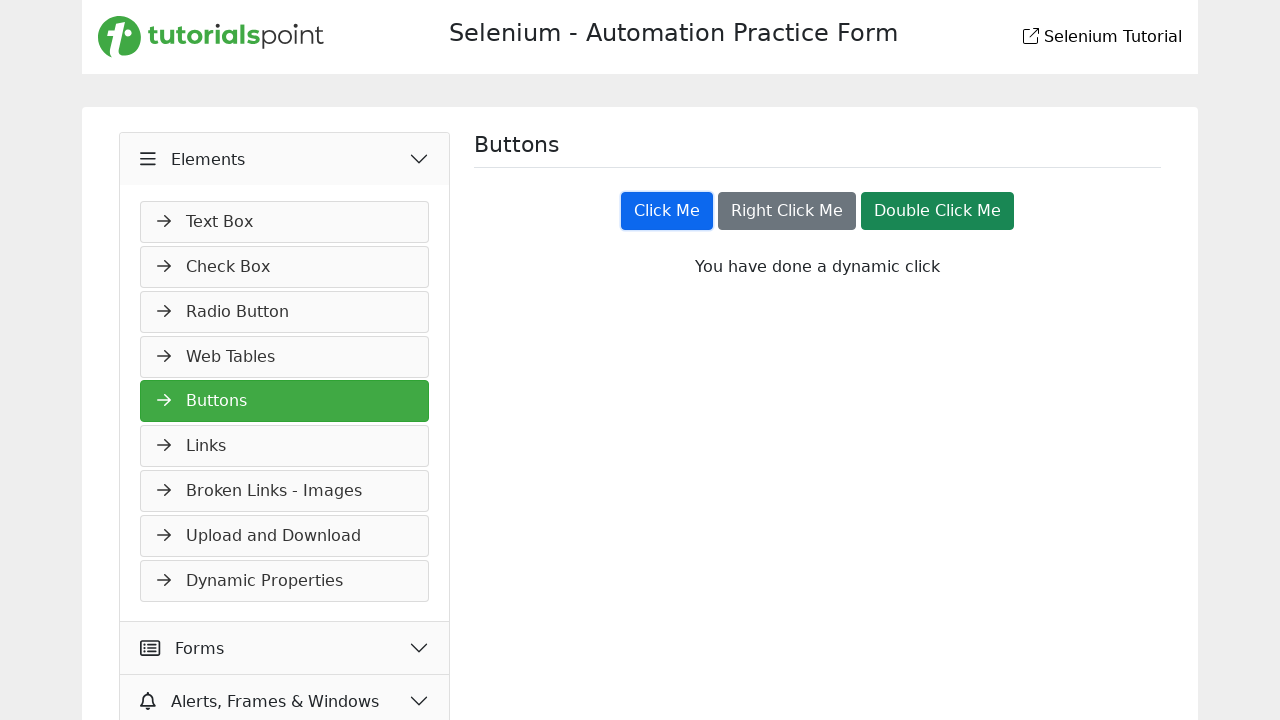

Welcome message appeared after clicking button
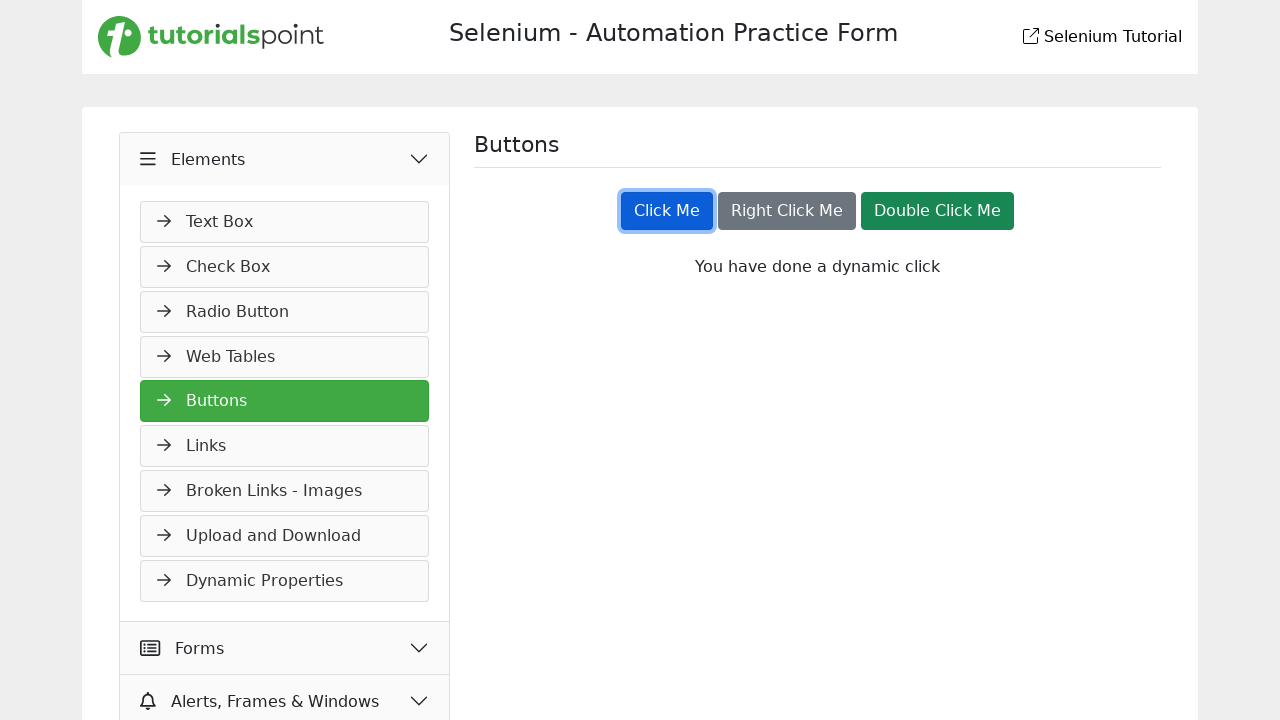

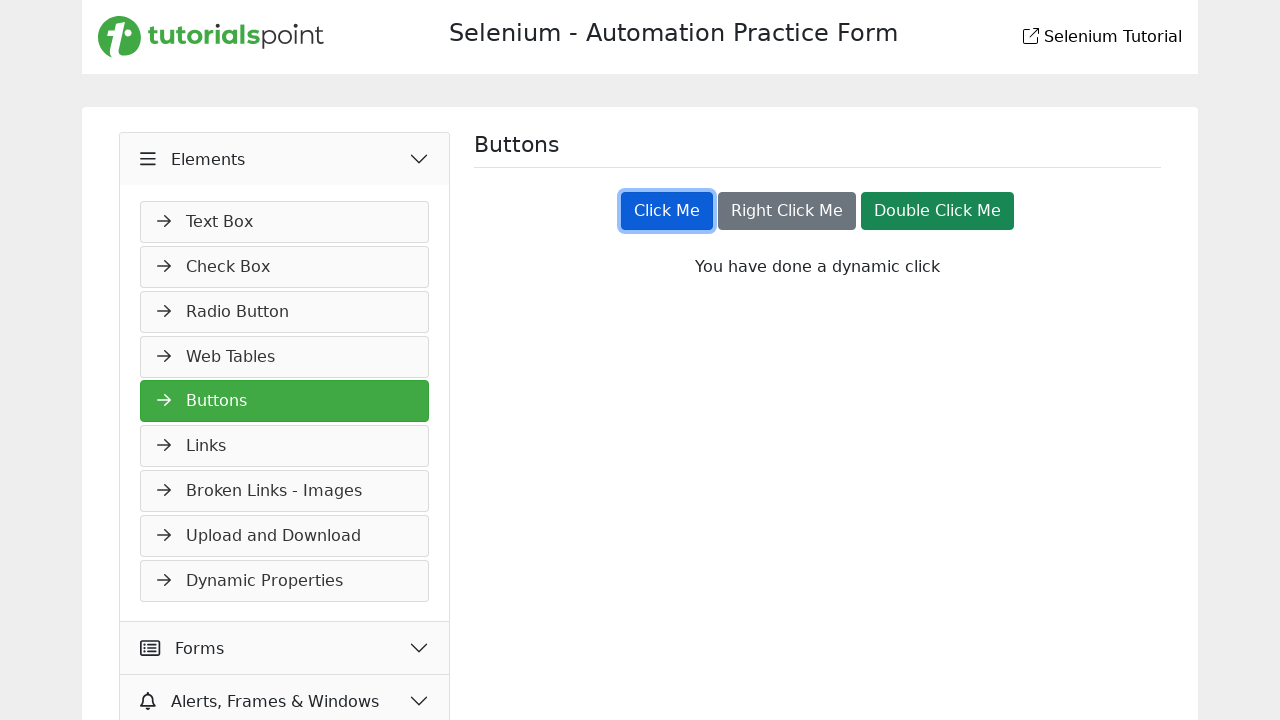